Tests table sorting by clicking the Email column header and verifying values are sorted in ascending order

Starting URL: http://the-internet.herokuapp.com/tables

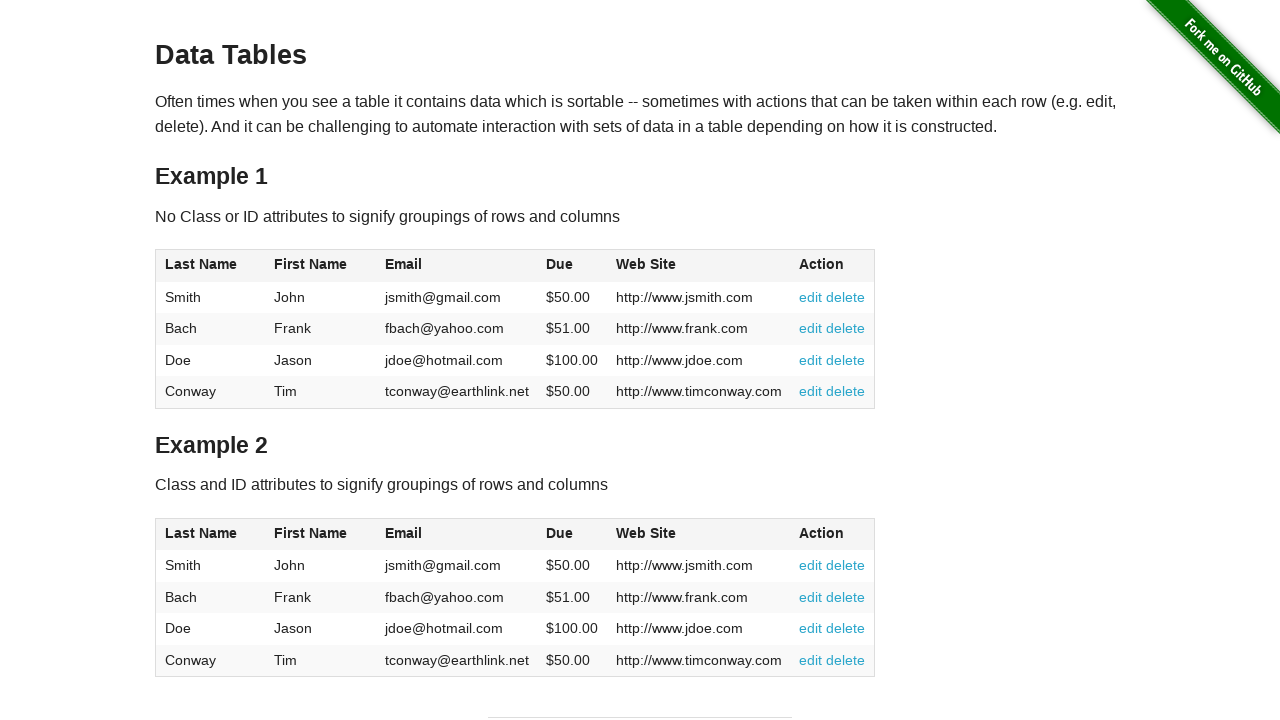

Clicked Email column header to sort table at (457, 266) on #table1 thead tr th:nth-of-type(3)
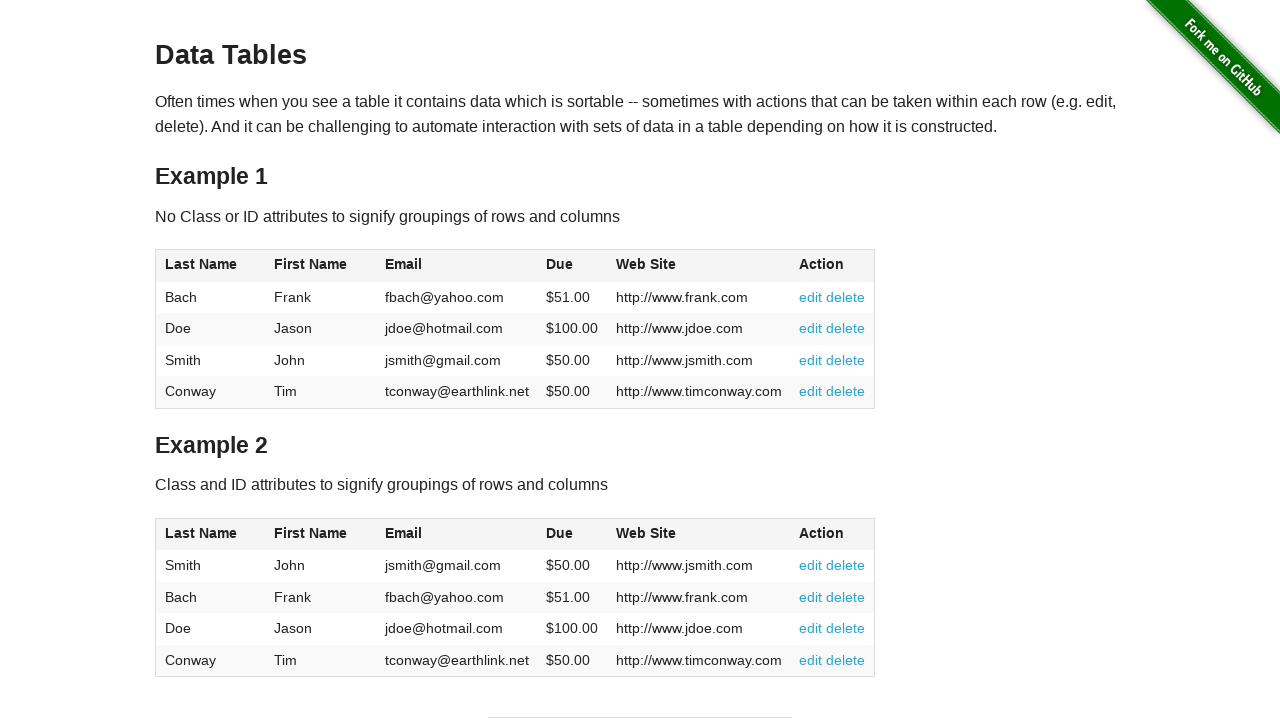

Verified table updated after sorting by Email column in ascending order
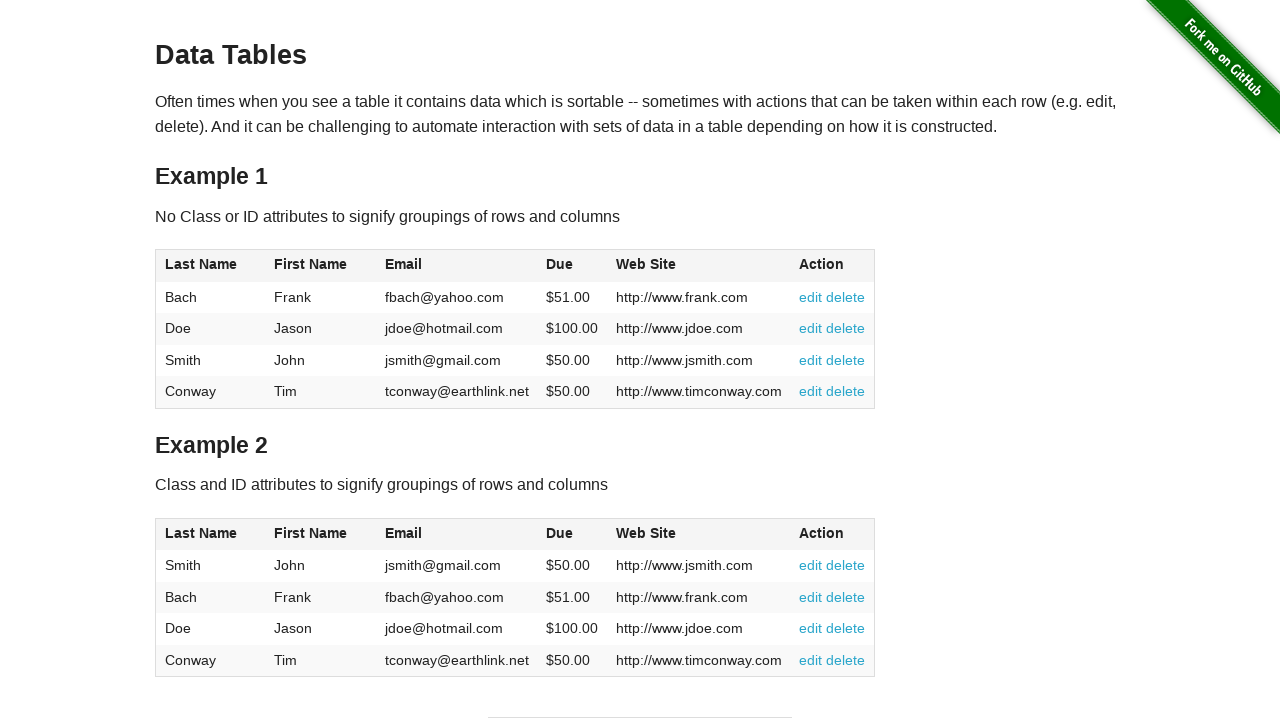

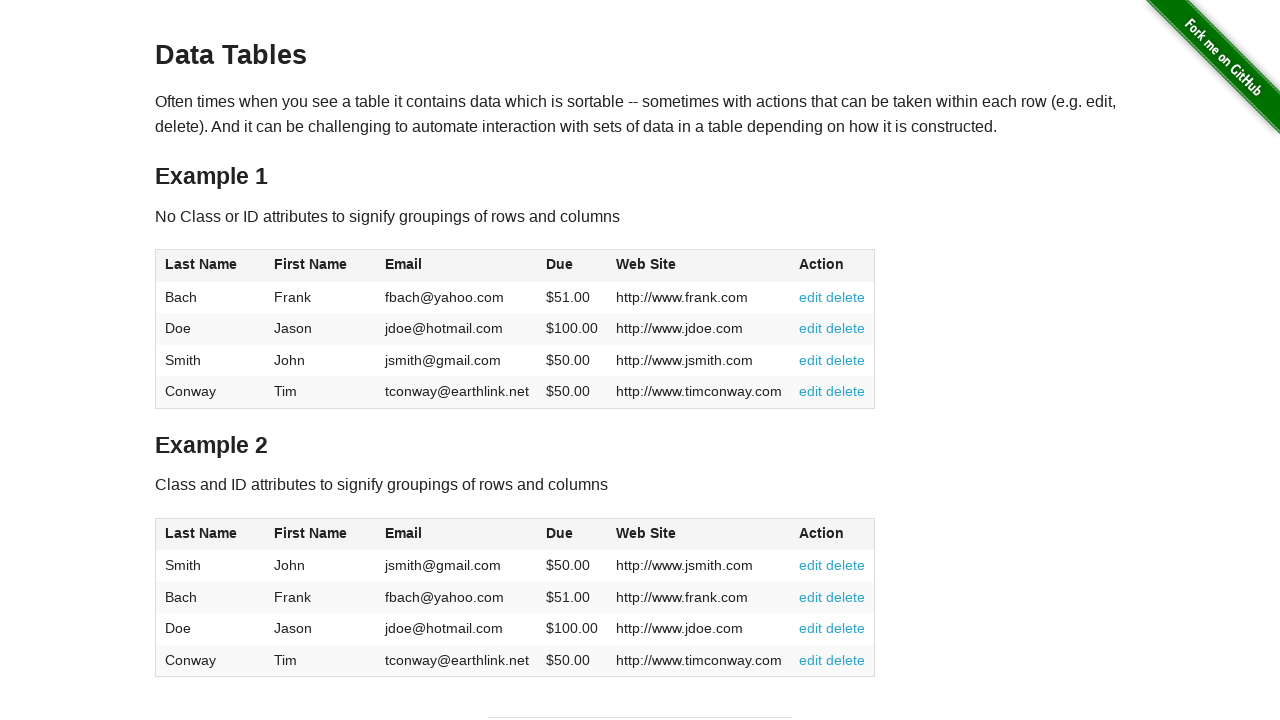